Tests finding an input field below another element and entering text

Starting URL: https://www.selenium.dev/selenium/web/inputs.html

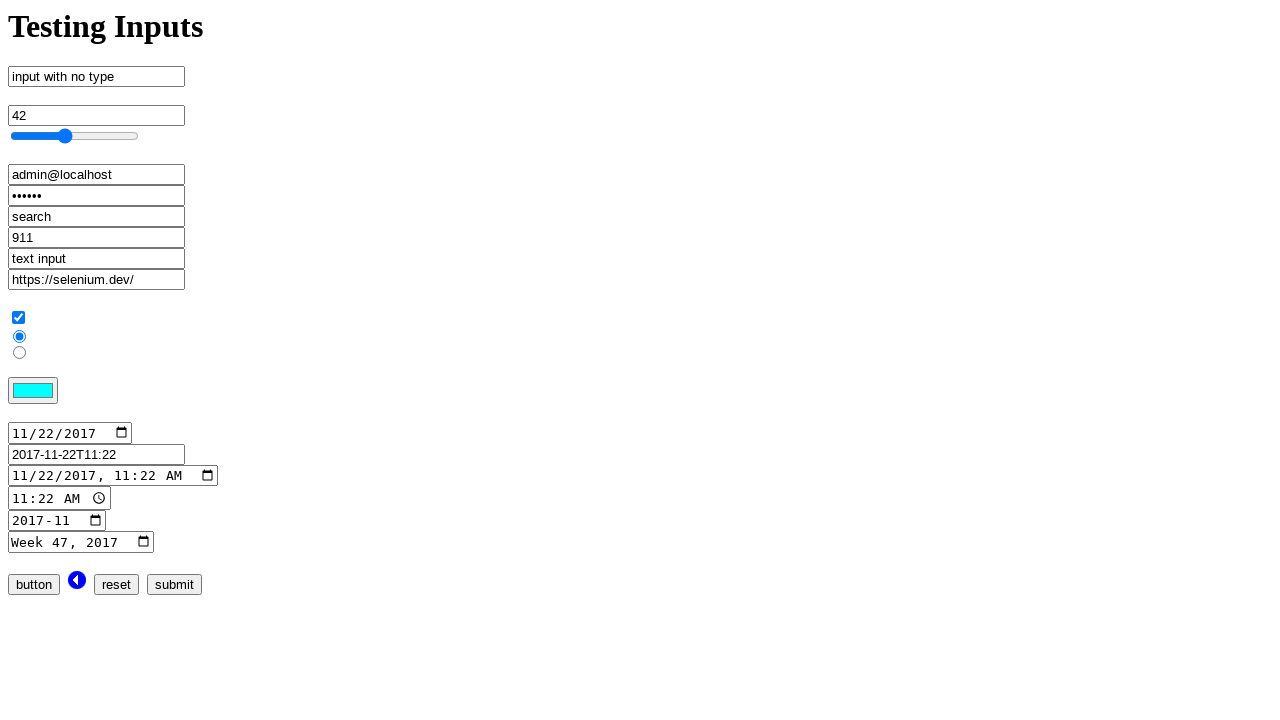

Waited for password input field to load
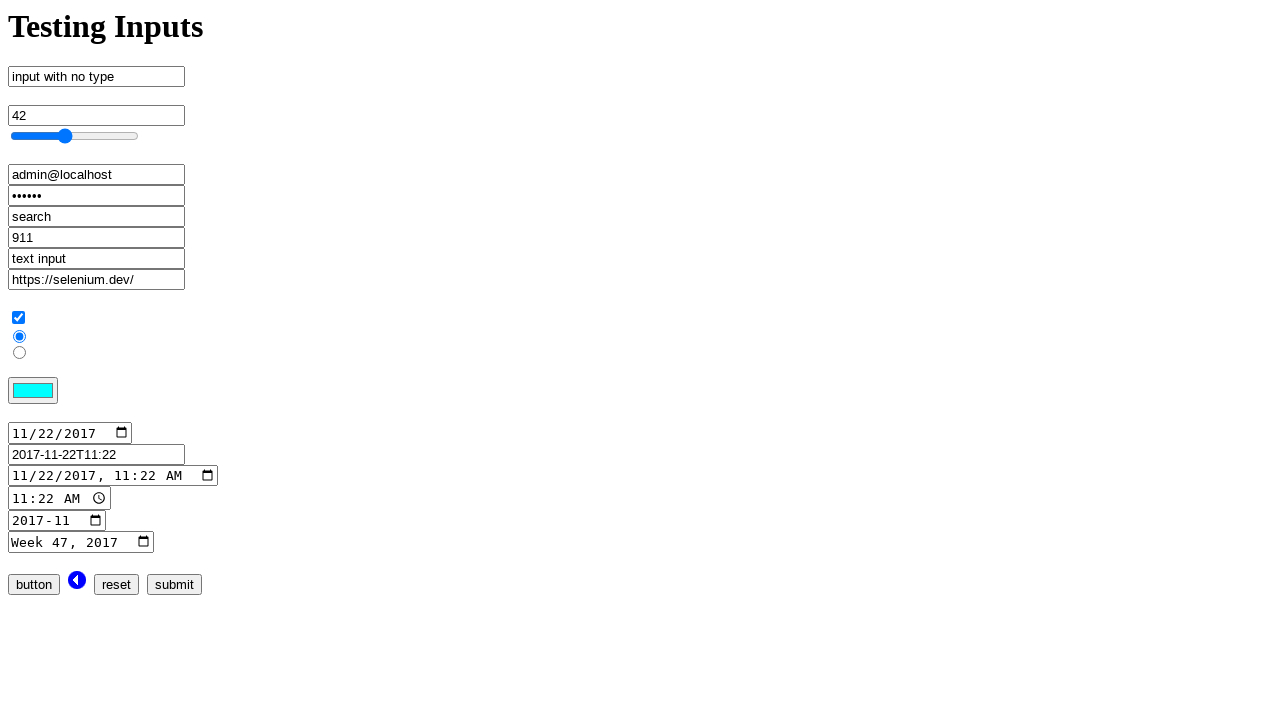

Filled password input field with 'randompassword' on [name='password_input']
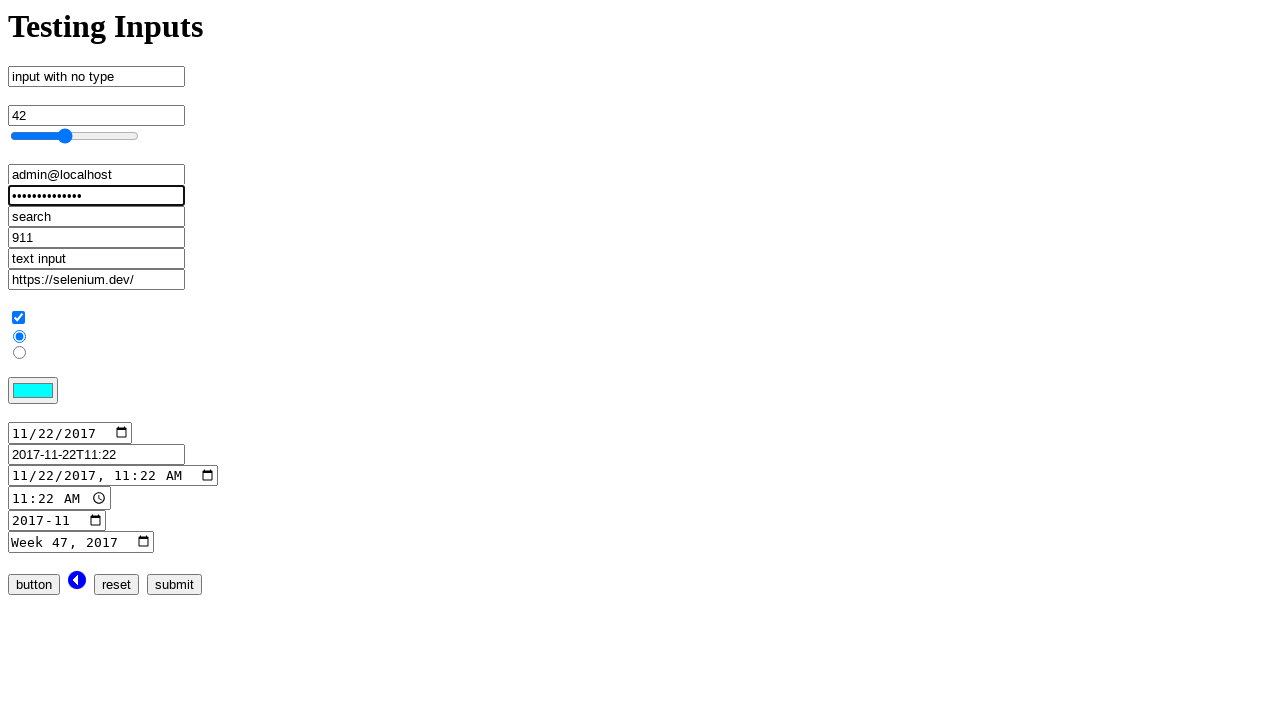

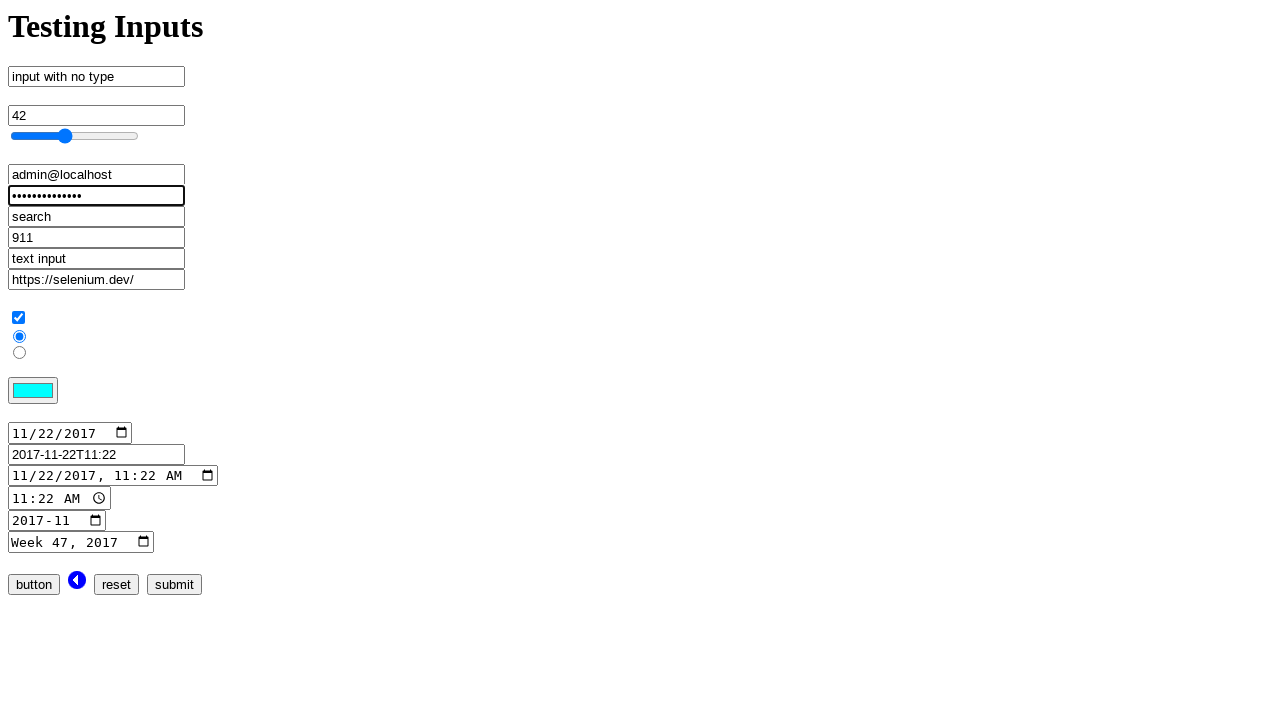